Tests JavaScript prompt interaction on w3schools tryit page by switching to an iframe, clicking a button to trigger a prompt dialog, and entering text into the prompt.

Starting URL: https://www.w3schools.com/js/tryit.asp?filename=tryjs_prompt

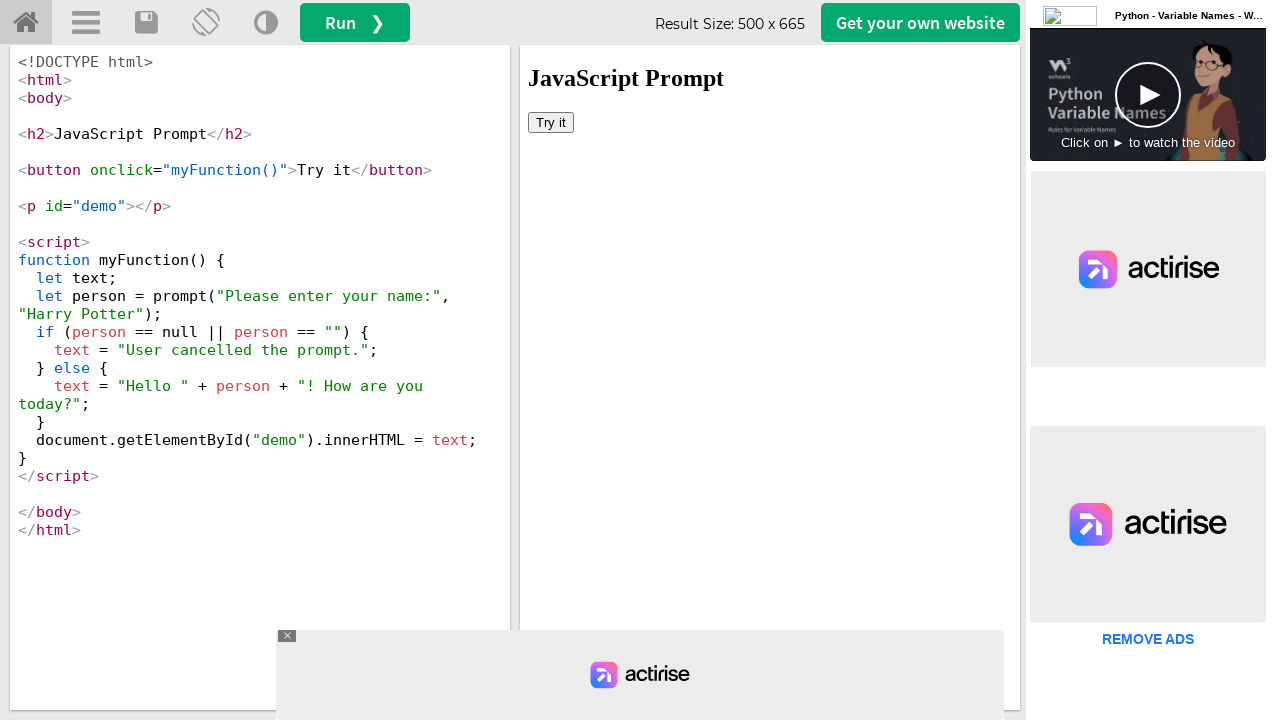

Set up dialog handler to accept prompt with text 'kushan'
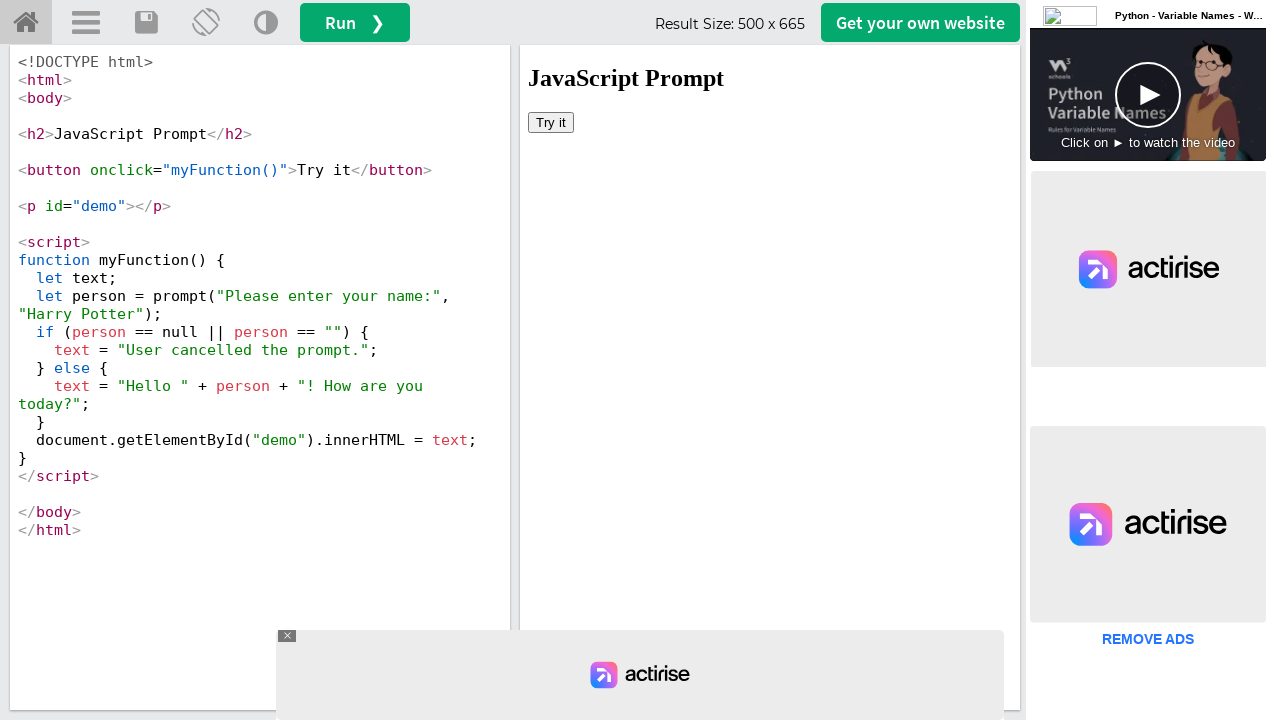

Located iframe with ID 'iframeResult'
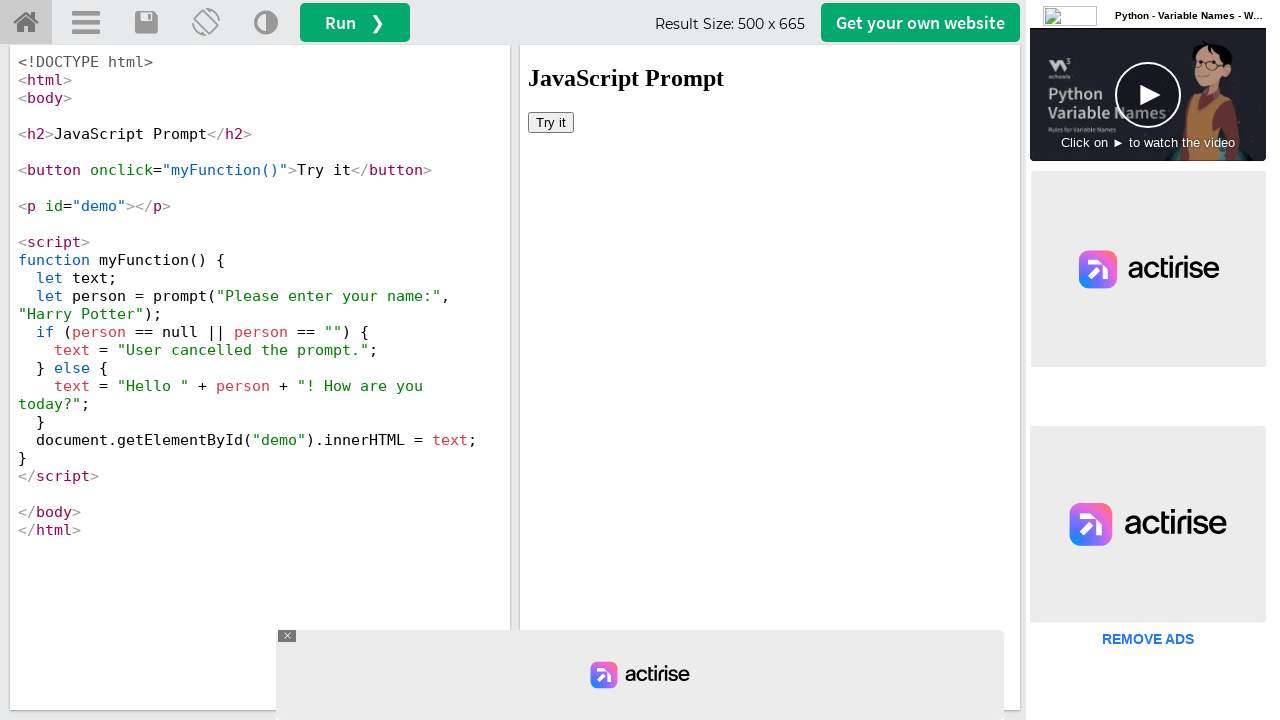

Clicked button to trigger JavaScript prompt dialog at (551, 122) on #iframeResult >> internal:control=enter-frame >> body > button
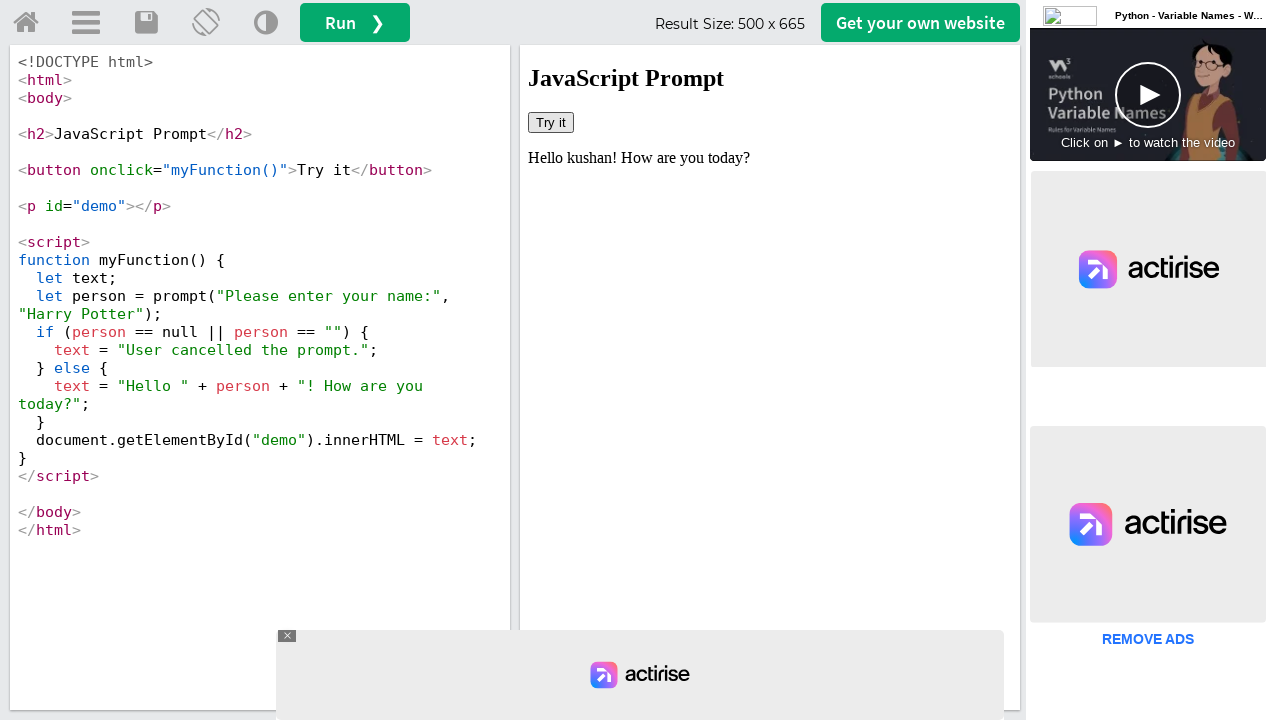

Waited 2 seconds for dialog interaction to complete
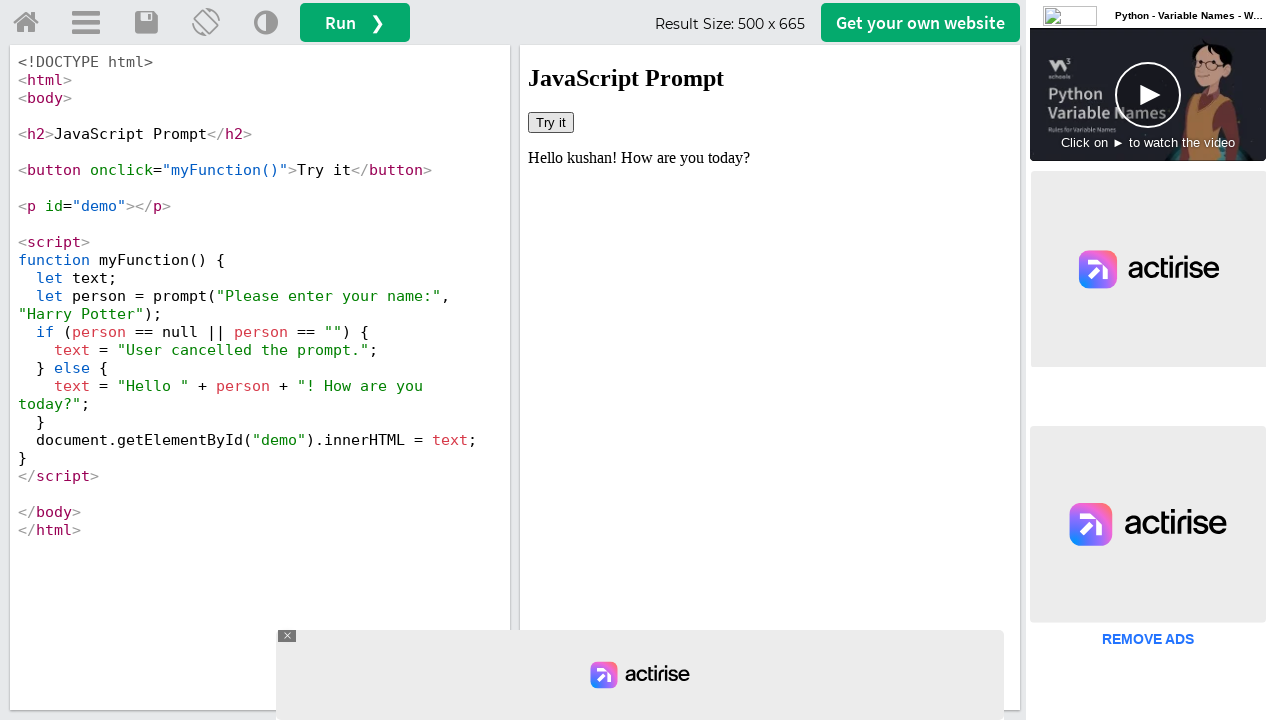

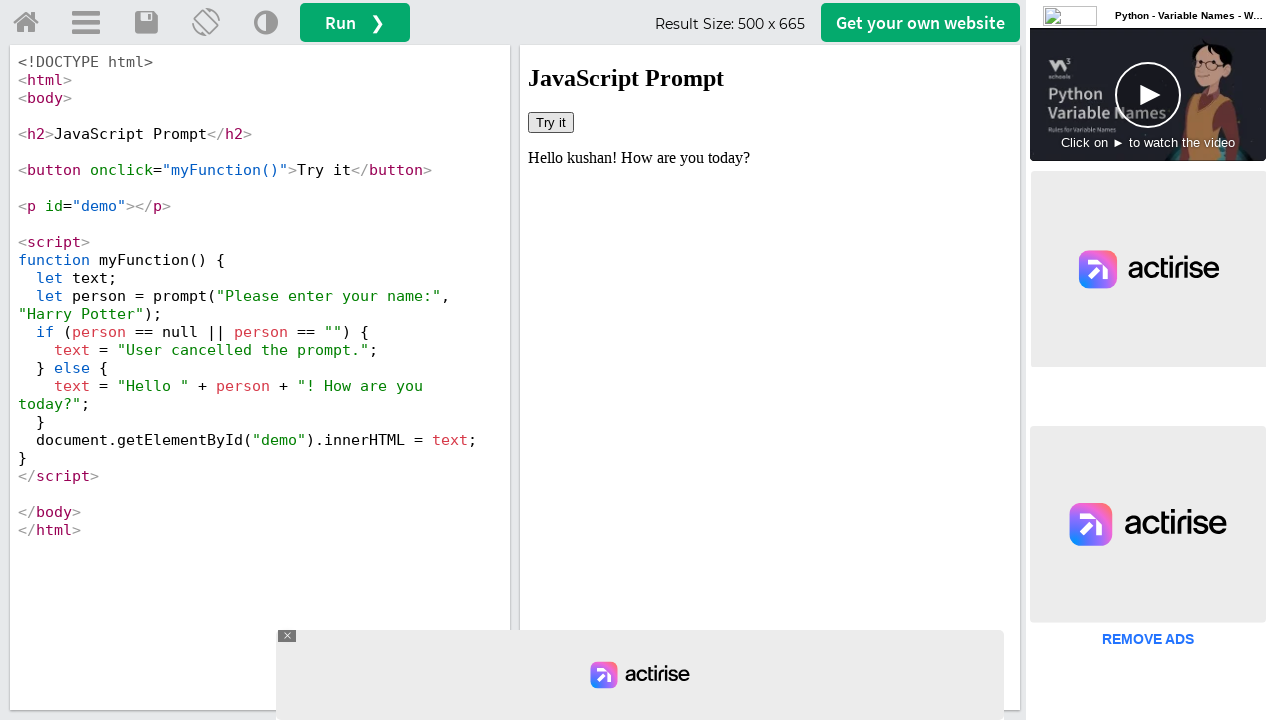